Navigates to a blog page and verifies the background color of a CSS menu element by checking its computed style value

Starting URL: https://omayo.blogspot.com/

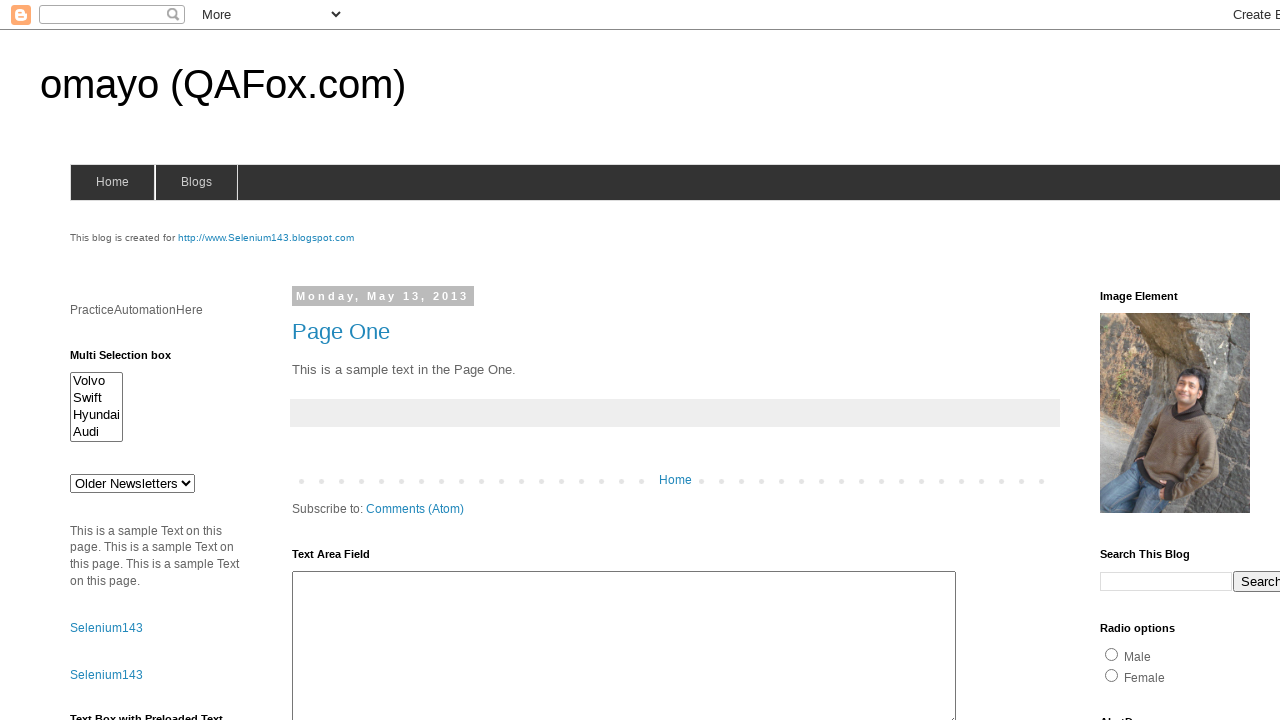

Navigated to https://omayo.blogspot.com/
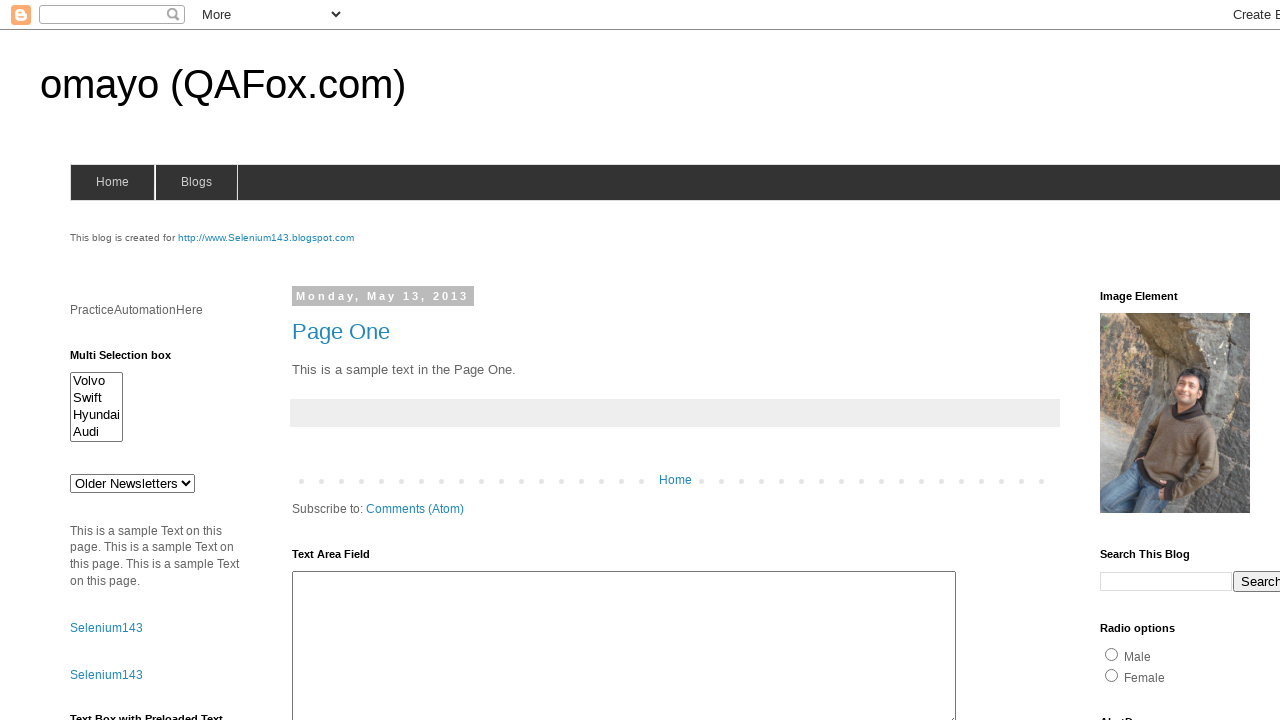

Located CSS menu element by XPath
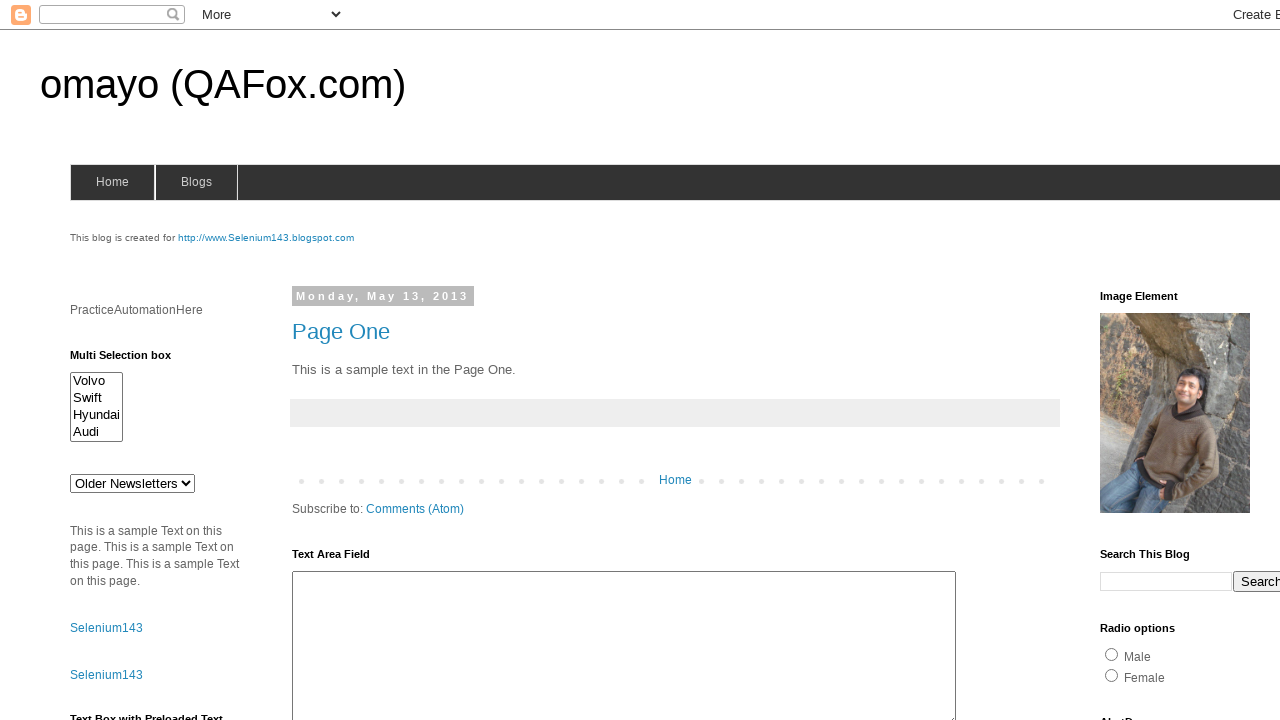

Retrieved computed background color: rgb(51, 51, 51)
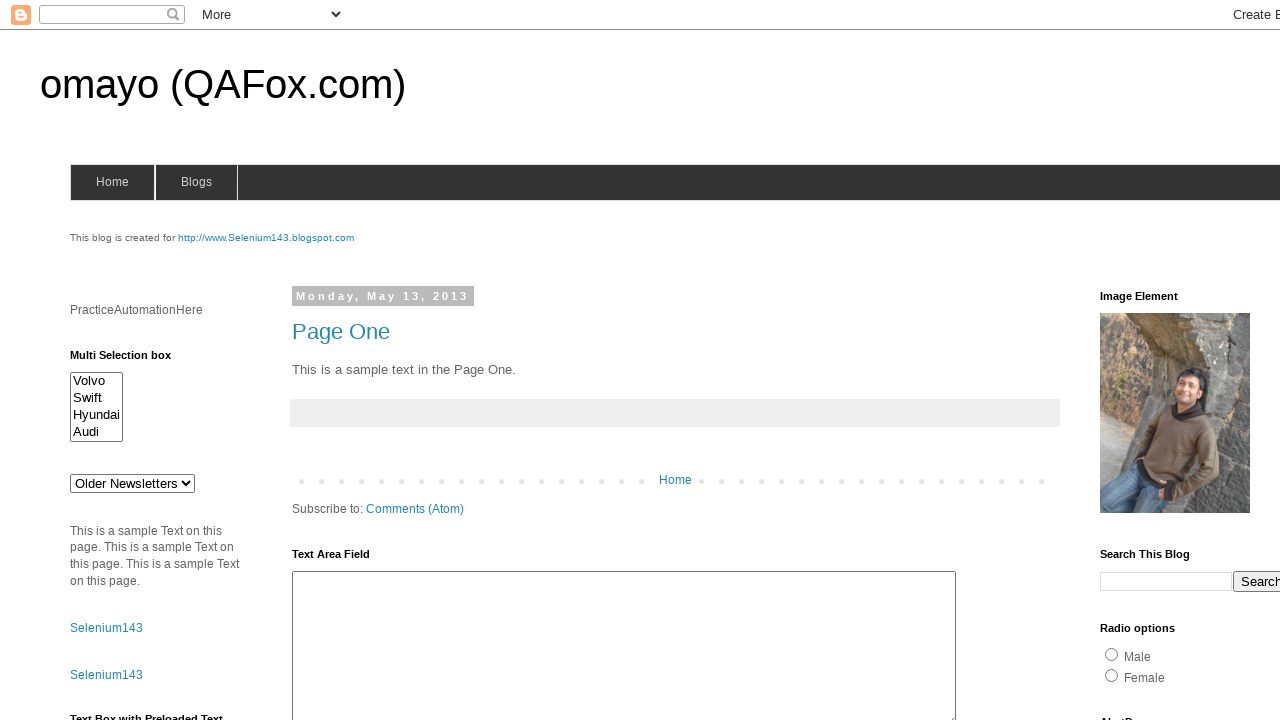

Verified CSS menu element is visible
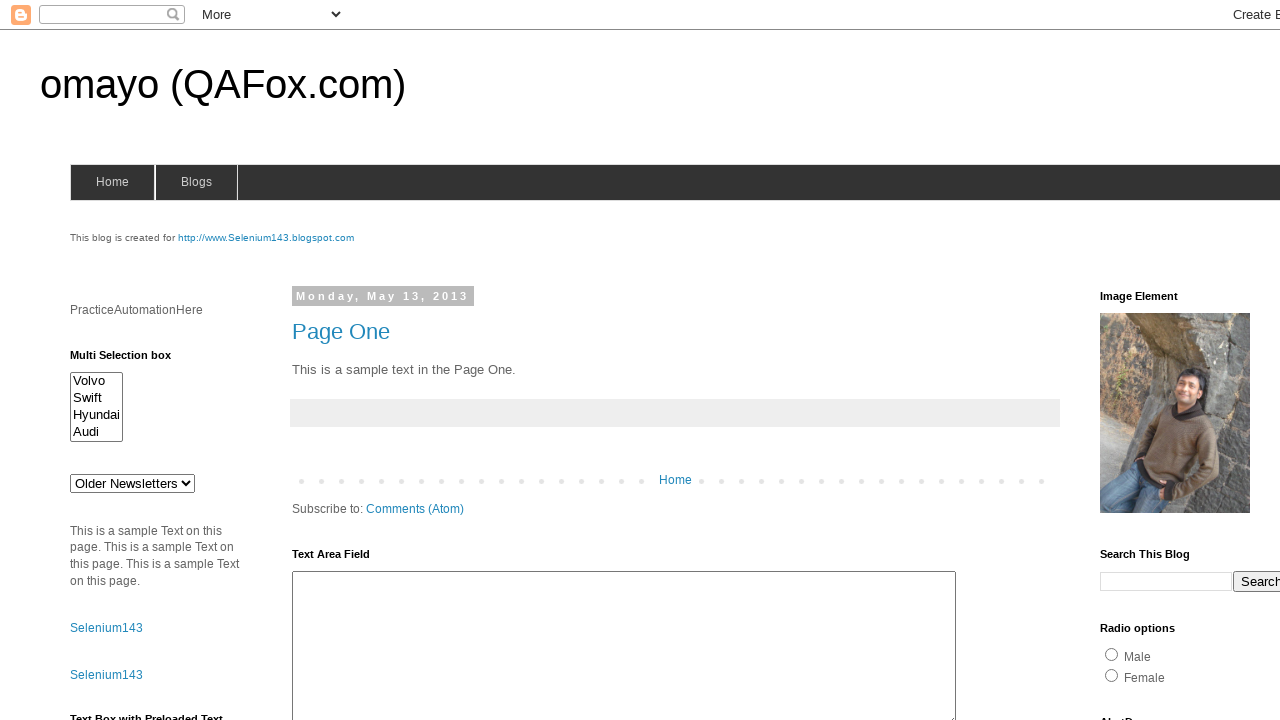

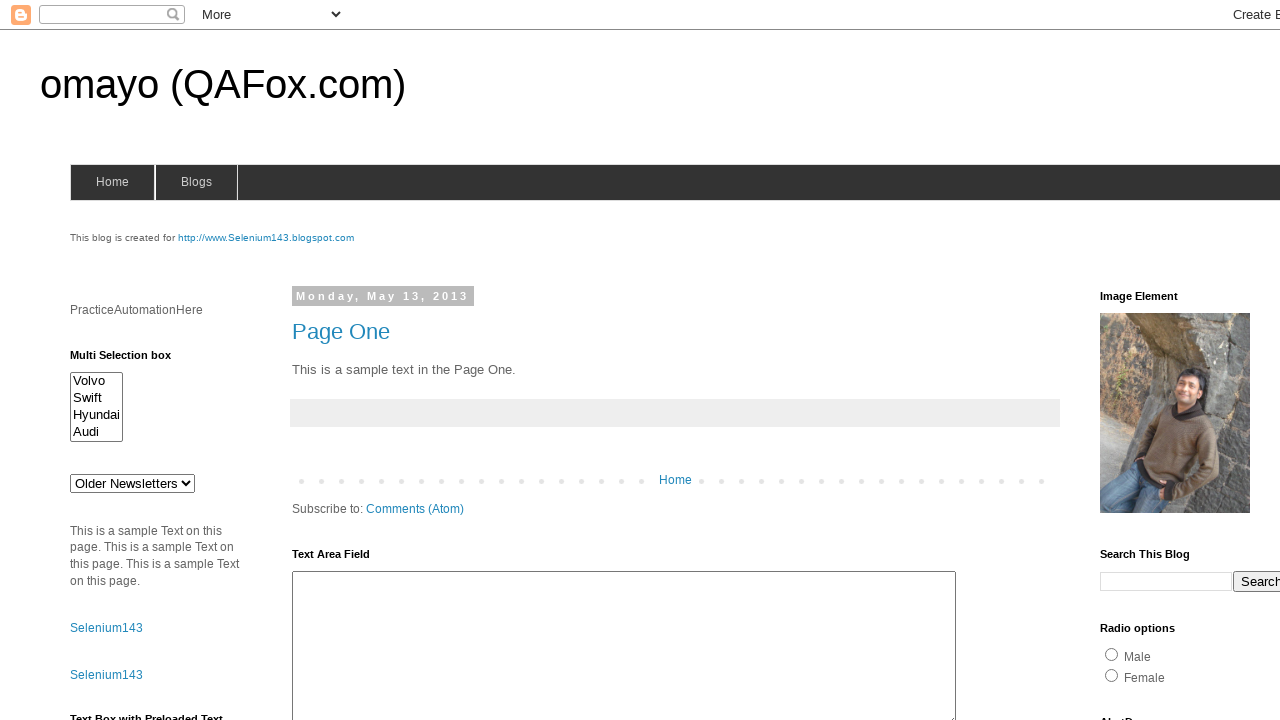